Opens the Apptimize homepage and maximizes the browser window

Starting URL: https://apptimize.com/

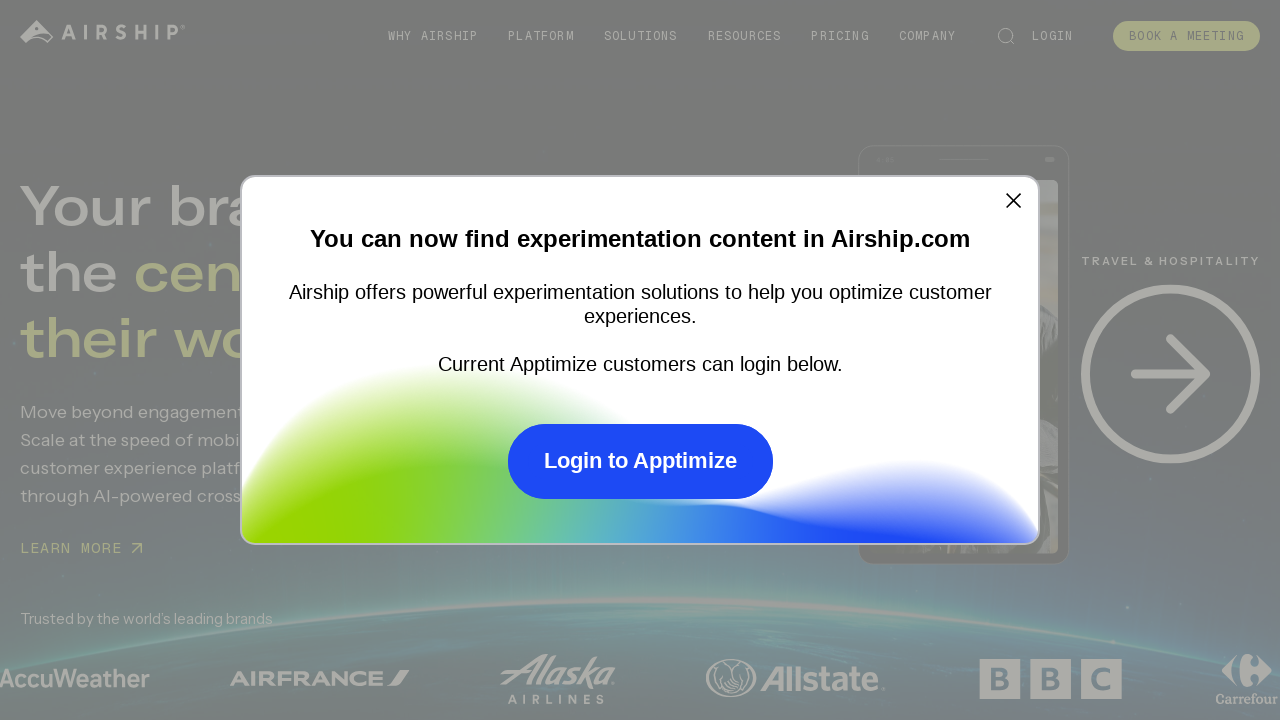

Navigated to Apptimize homepage
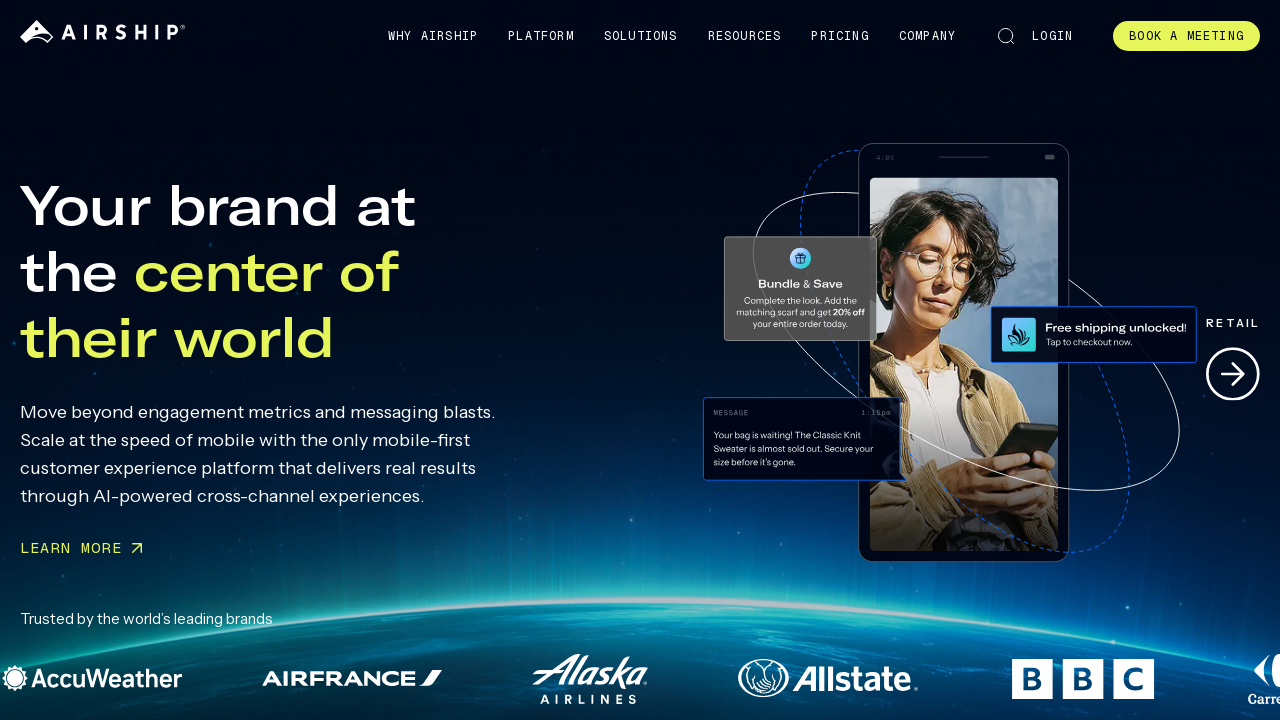

Maximized browser window
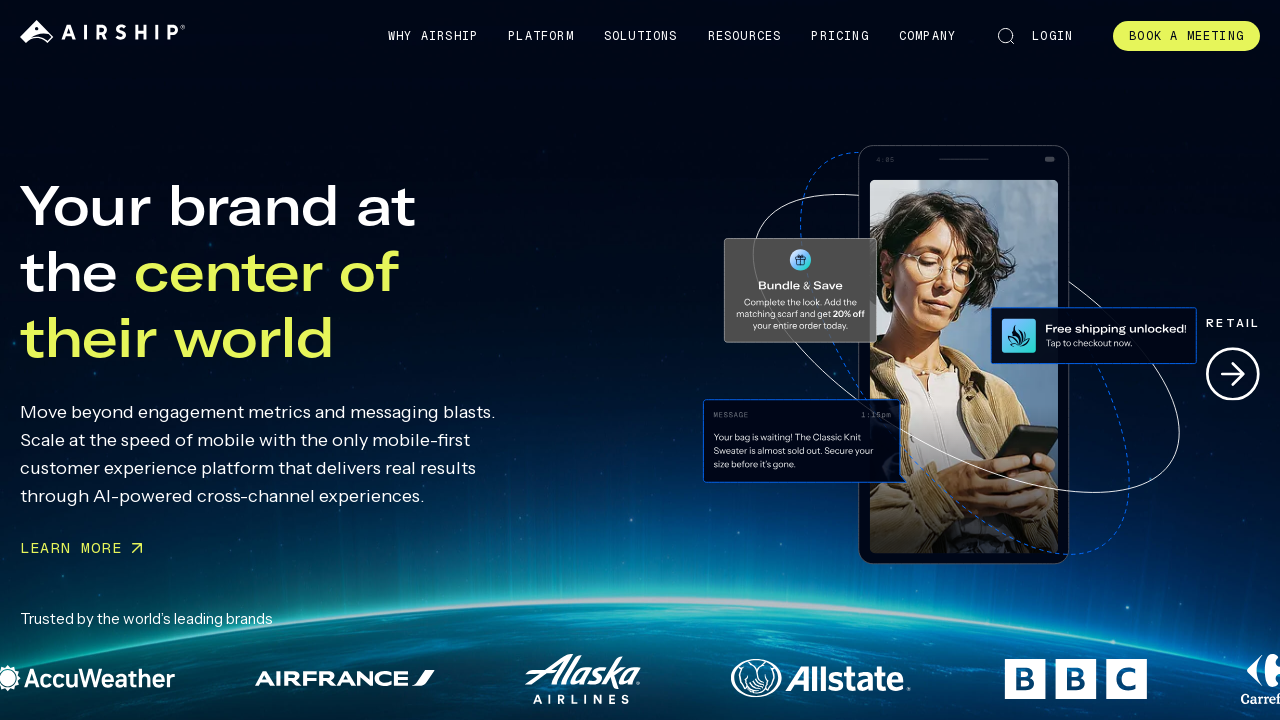

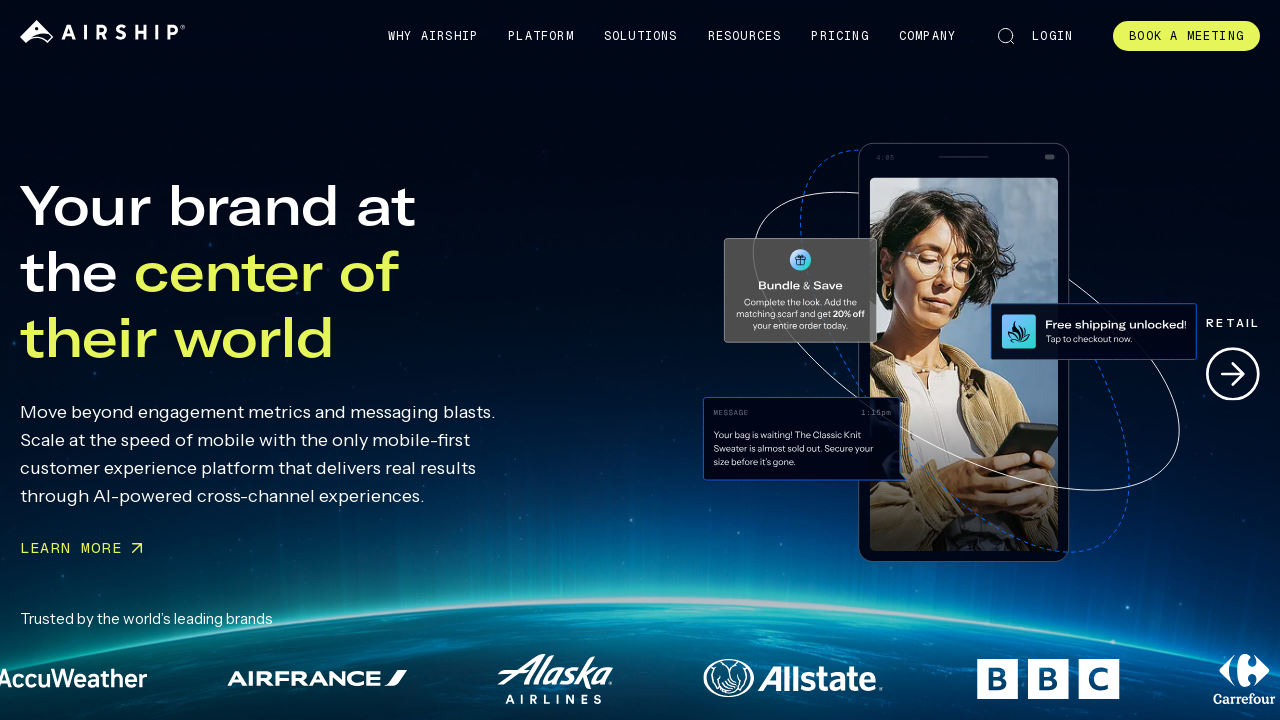